Tests interaction between checkbox and dropdown by selecting a checkbox and then selecting the corresponding option from a dropdown menu

Starting URL: https://rahulshettyacademy.com/AutomationPractice/

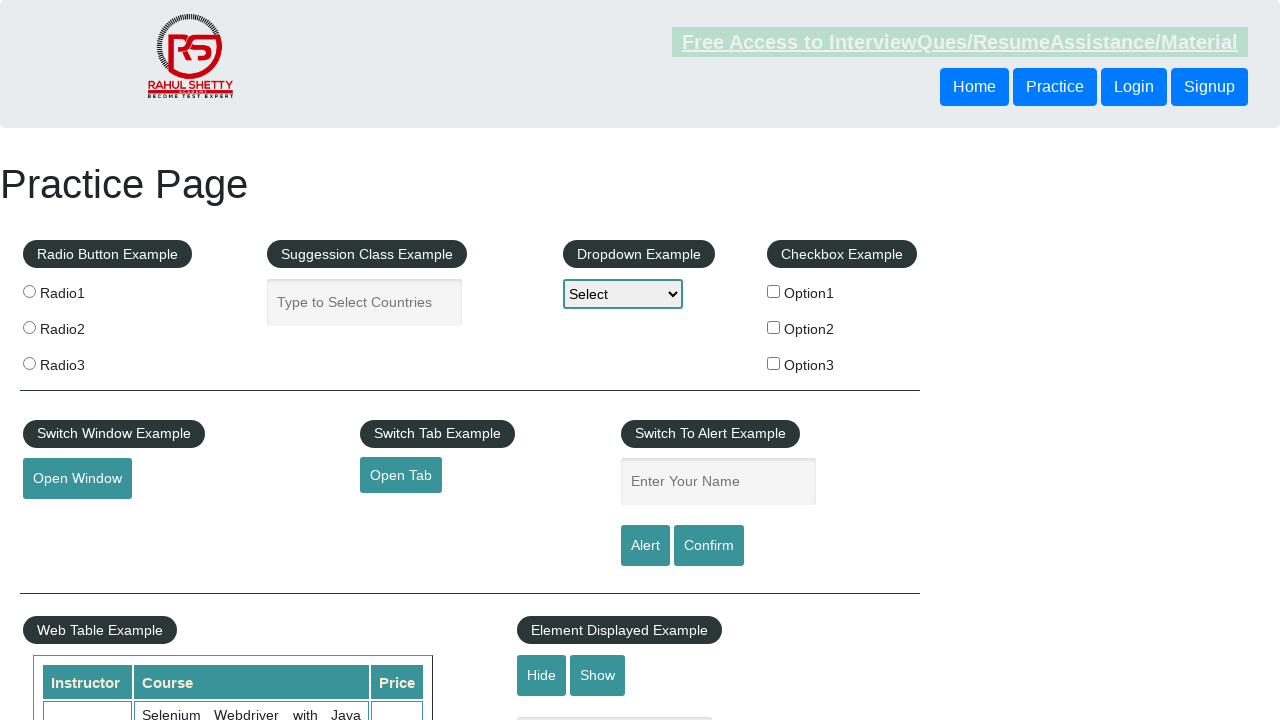

Retrieved value from third checkbox option
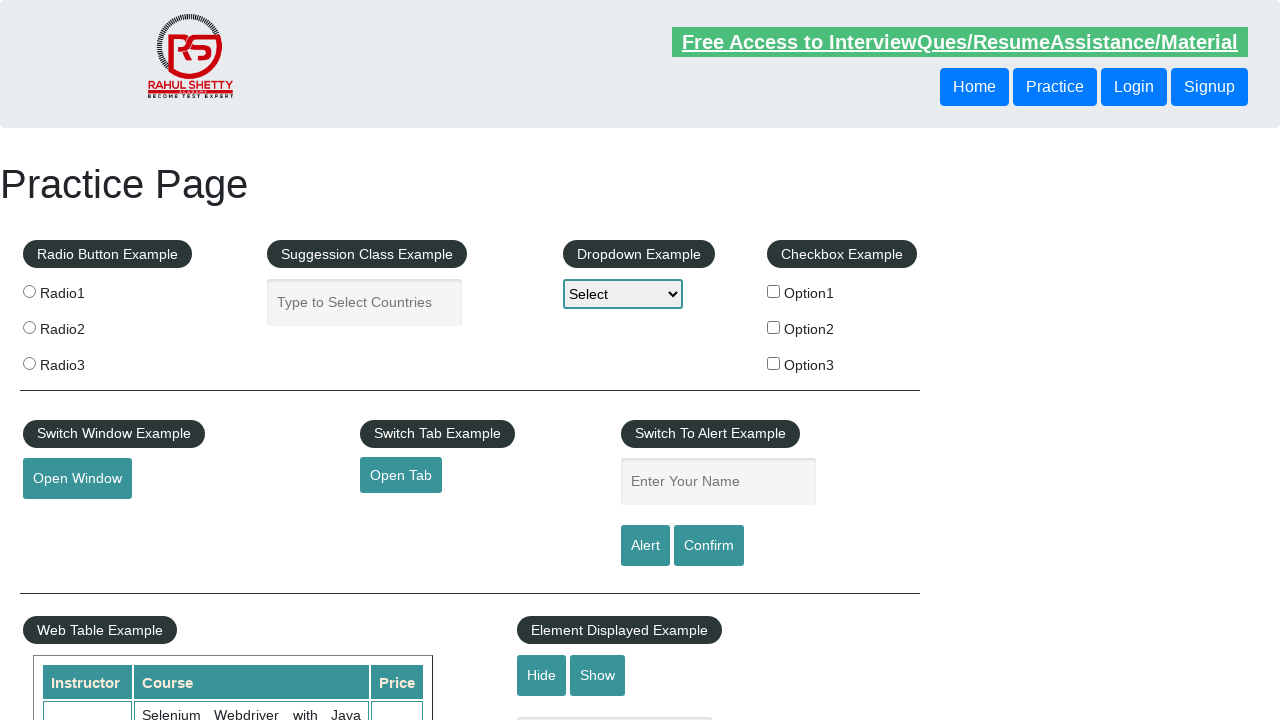

Formatted checkbox value to 'Option3'
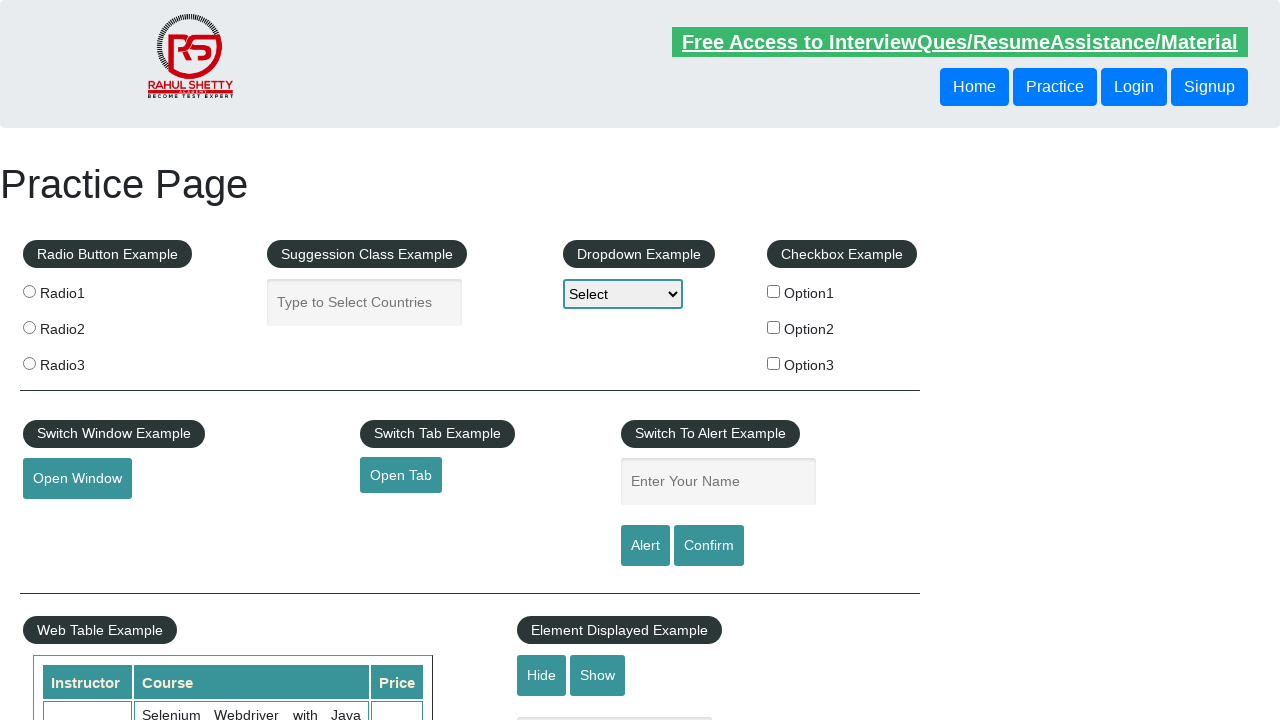

Clicked the third checkbox option at (774, 363) on #checkBoxOption3
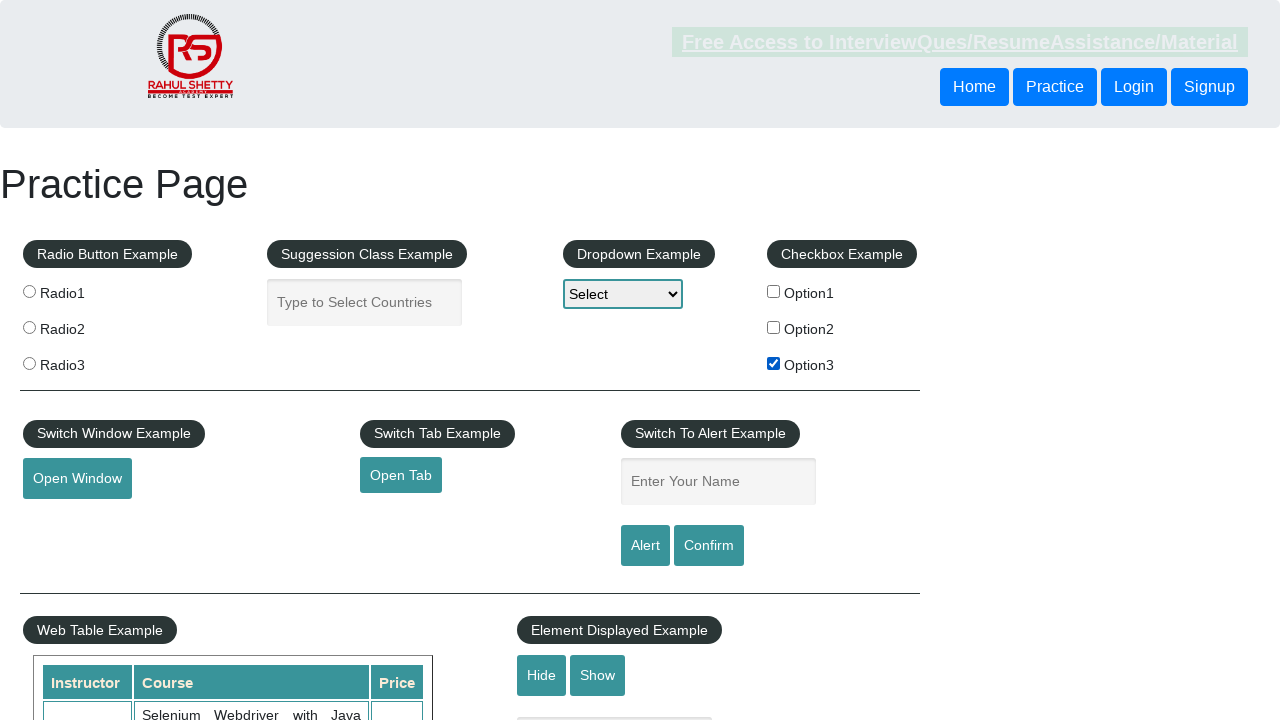

Selected 'Option3' from dropdown menu on #dropdown-class-example
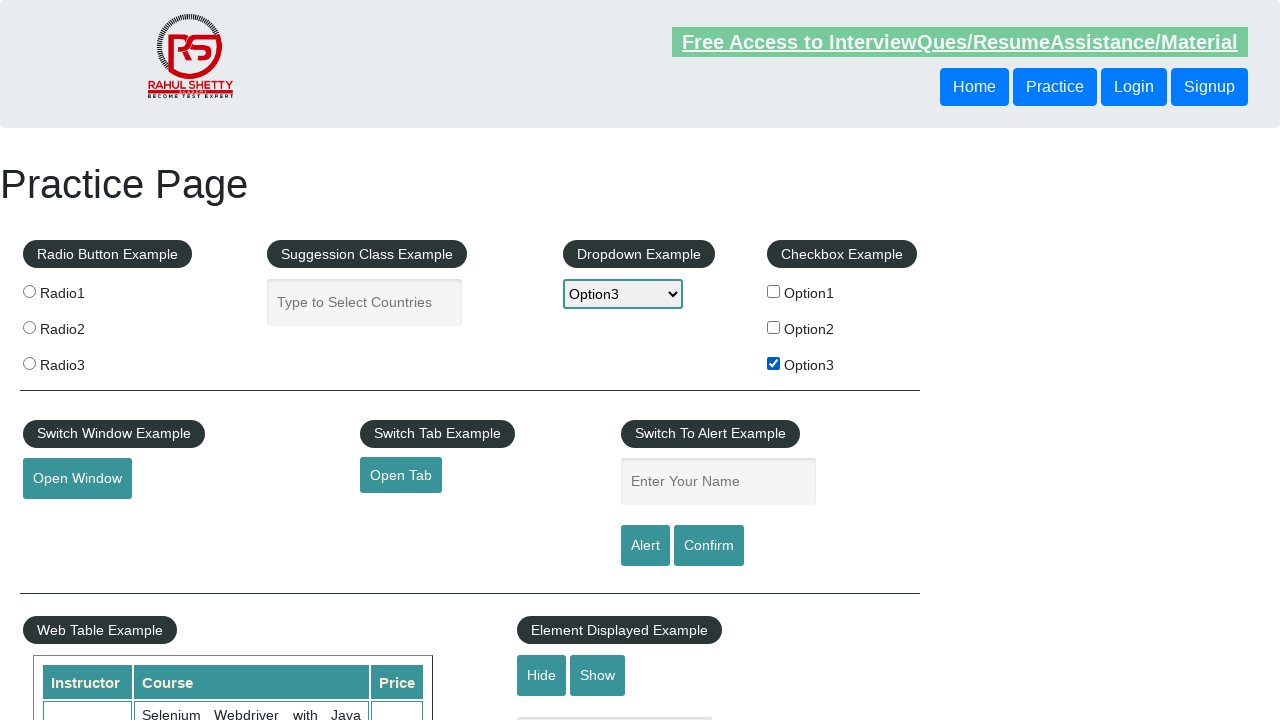

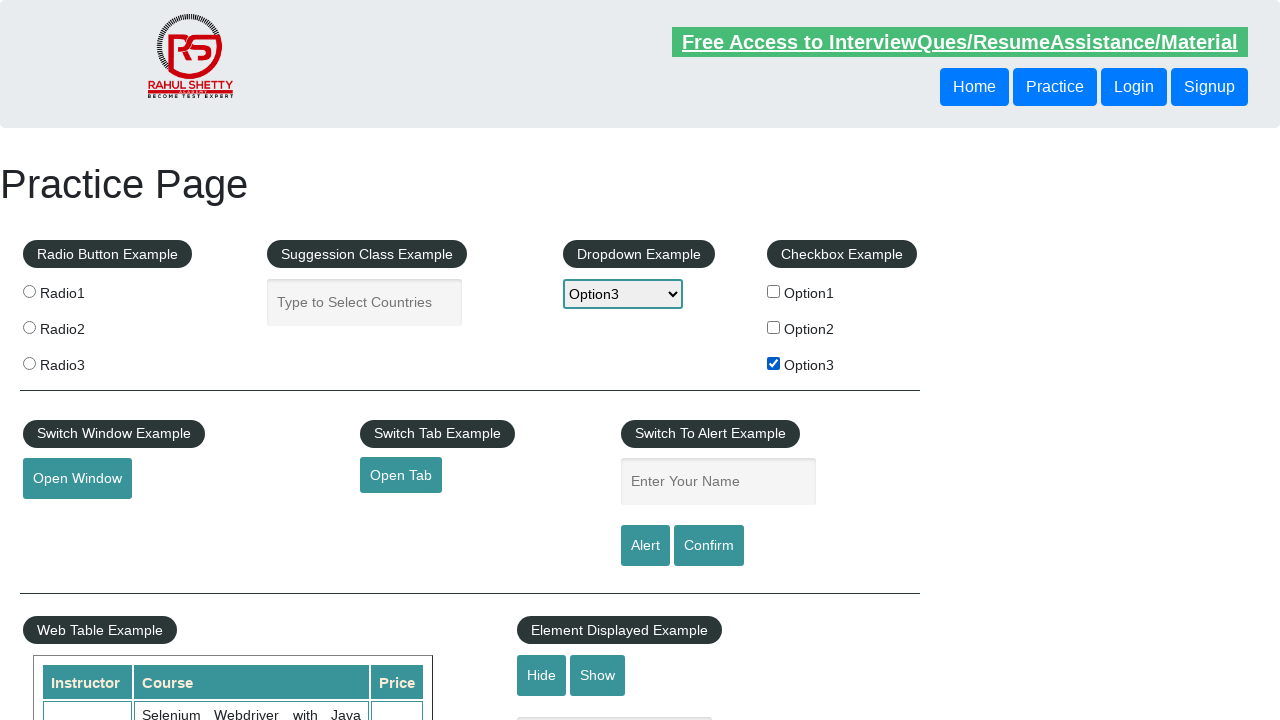